Tests cookie management functionality by reading cookies, clearing them, and refreshing the page

Starting URL: https://bonigarcia.dev/selenium-webdriver-java/cookies.html

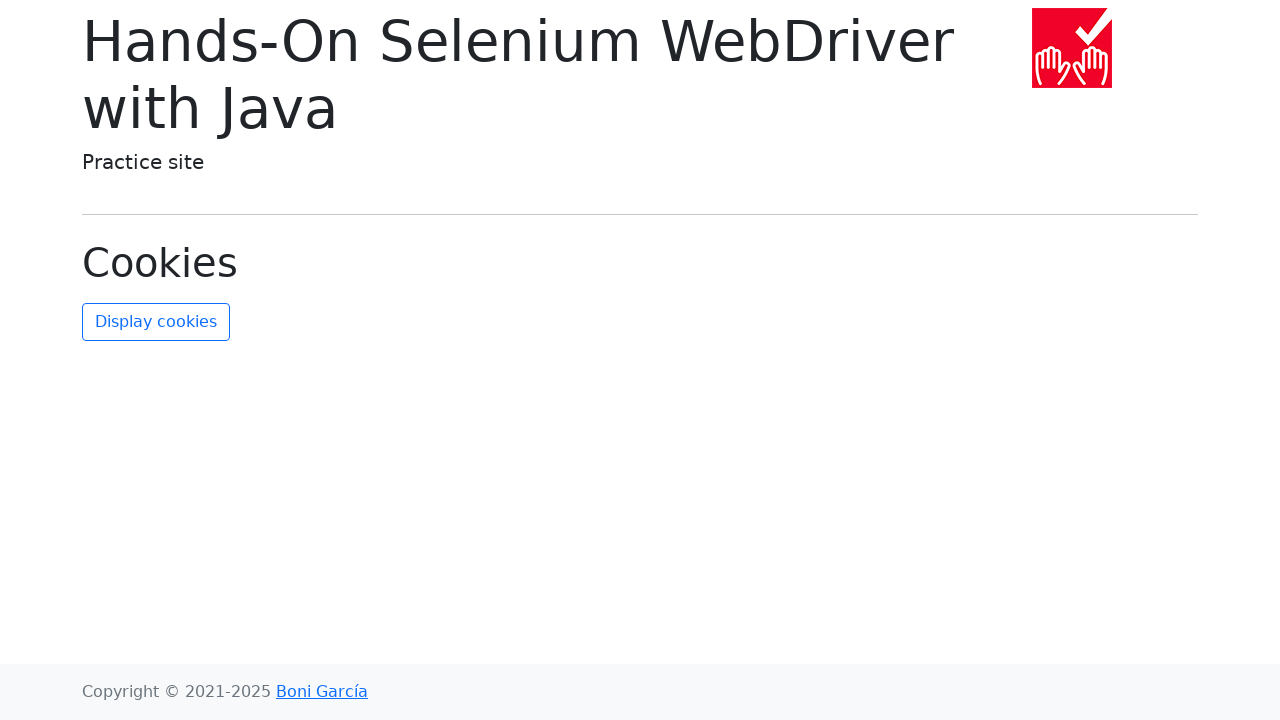

Clicked the refresh cookies button at (156, 322) on #refresh-cookies
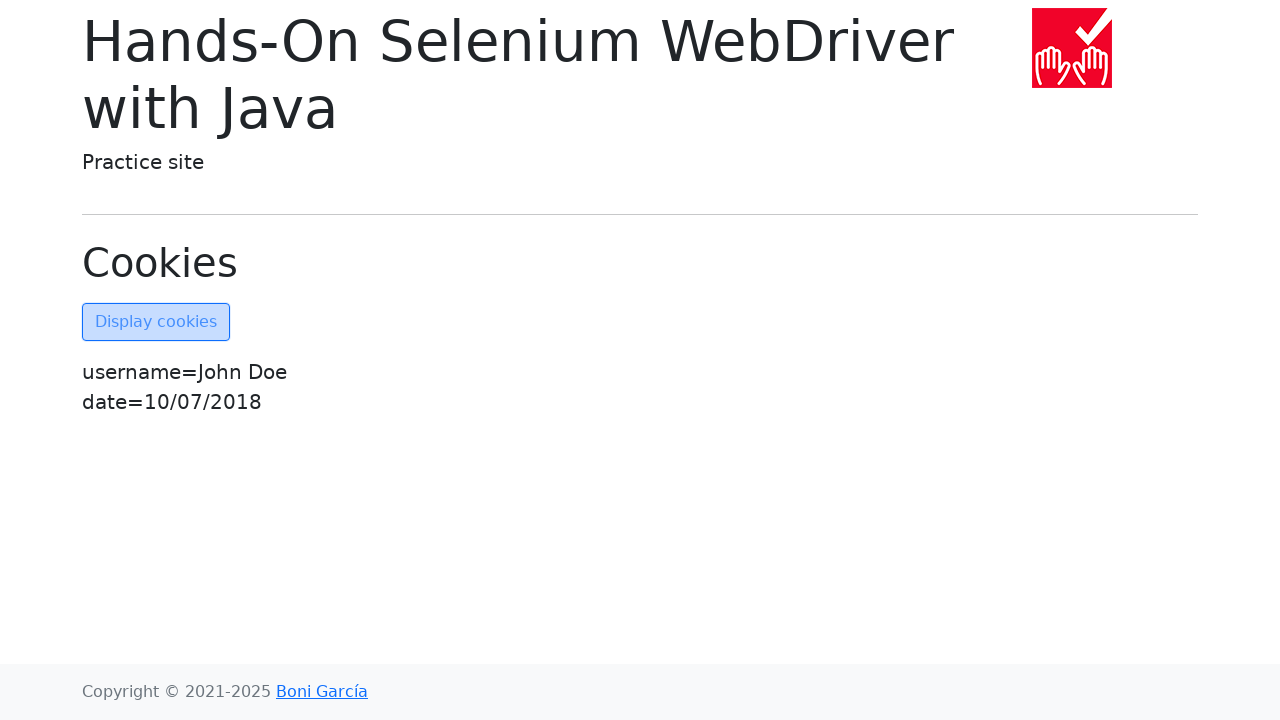

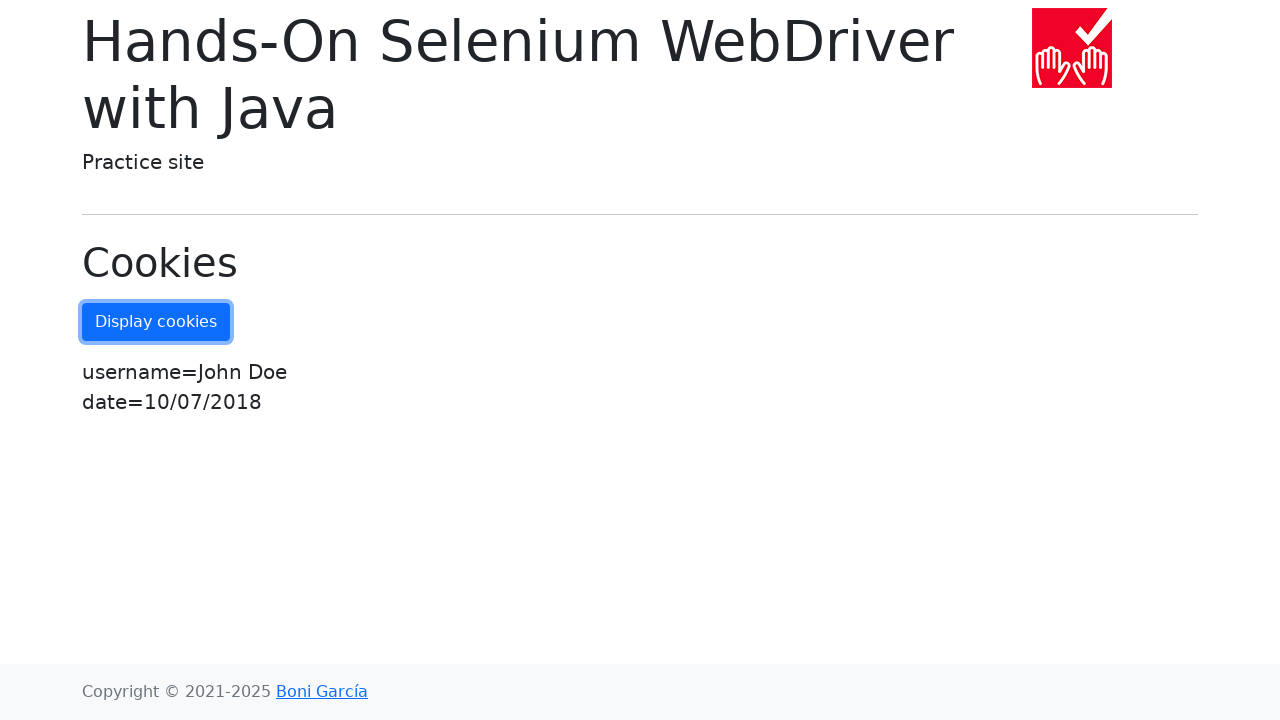